Tests enable/disable functionality of input field by clicking Enable button and then Disable button, verifying messages

Starting URL: https://the-internet.herokuapp.com/dynamic_controls

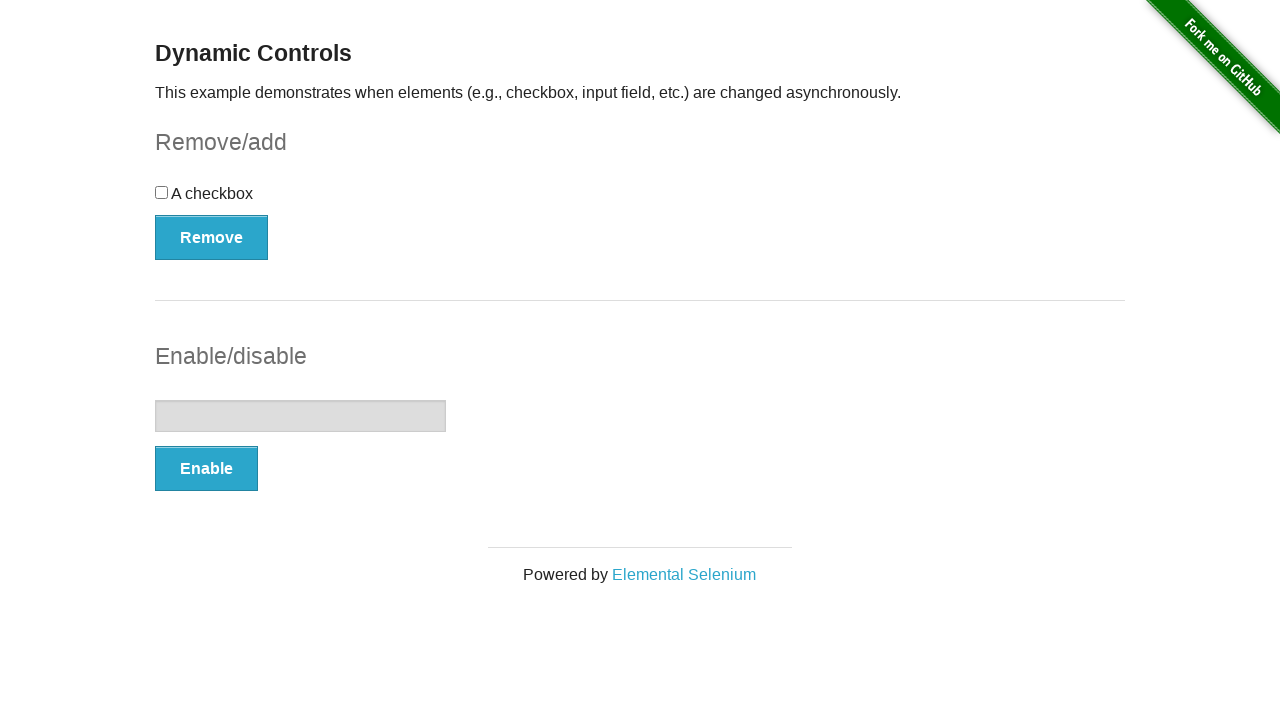

Clicked Enable button in input-example section at (206, 469) on xpath=//*[@id='input-example']/button
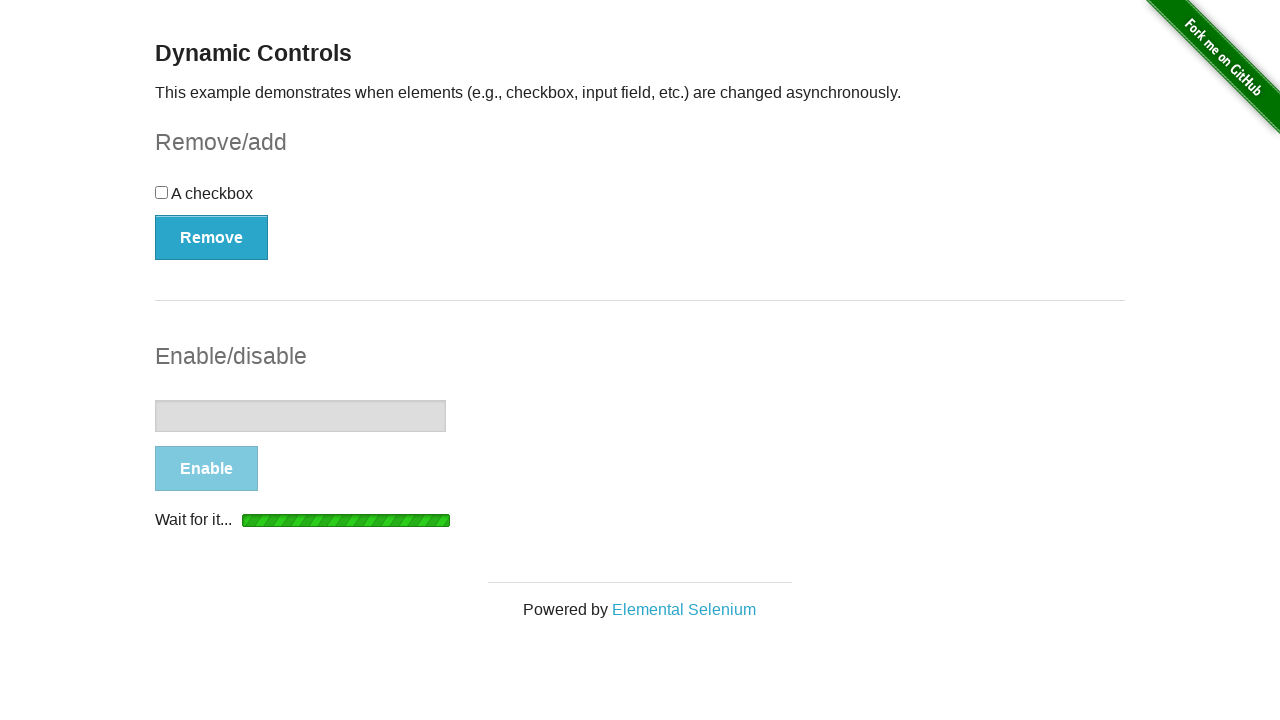

Waited for message element to appear
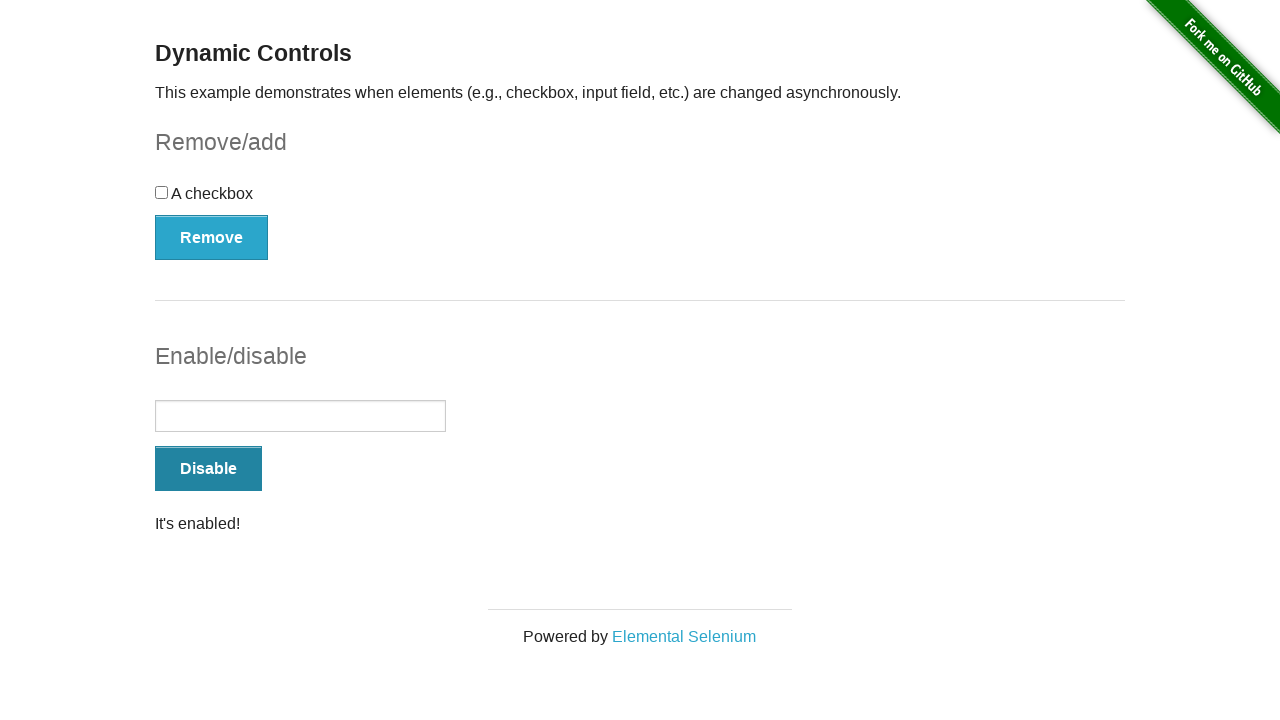

Retrieved enable message text content
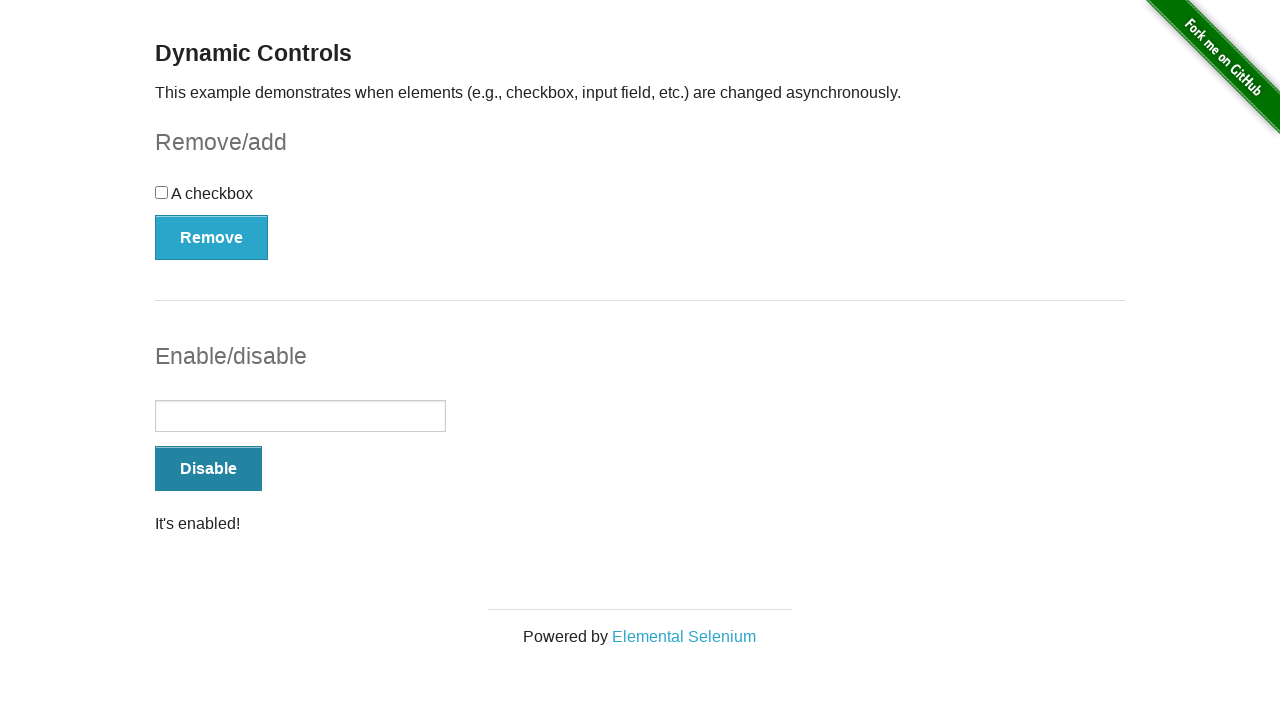

Verified 'It's enabled!' message is displayed
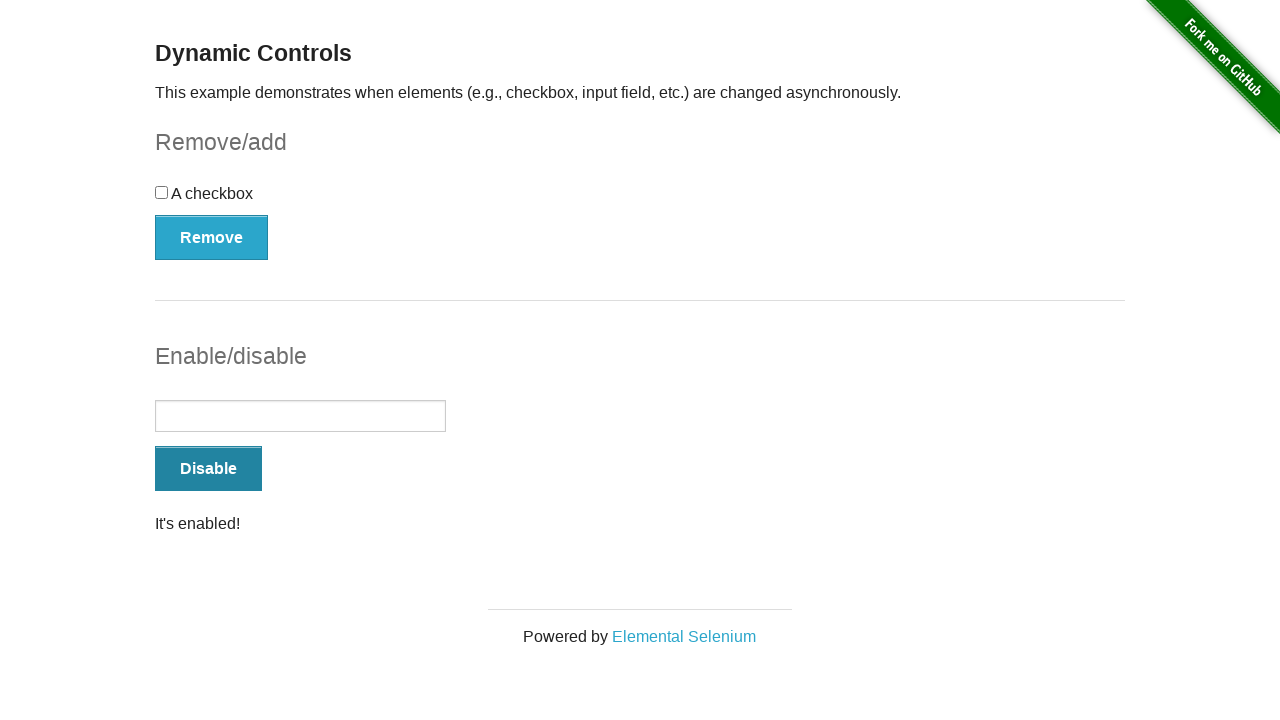

Clicked Disable button in input-example section at (208, 469) on xpath=//*[@id='input-example']/button
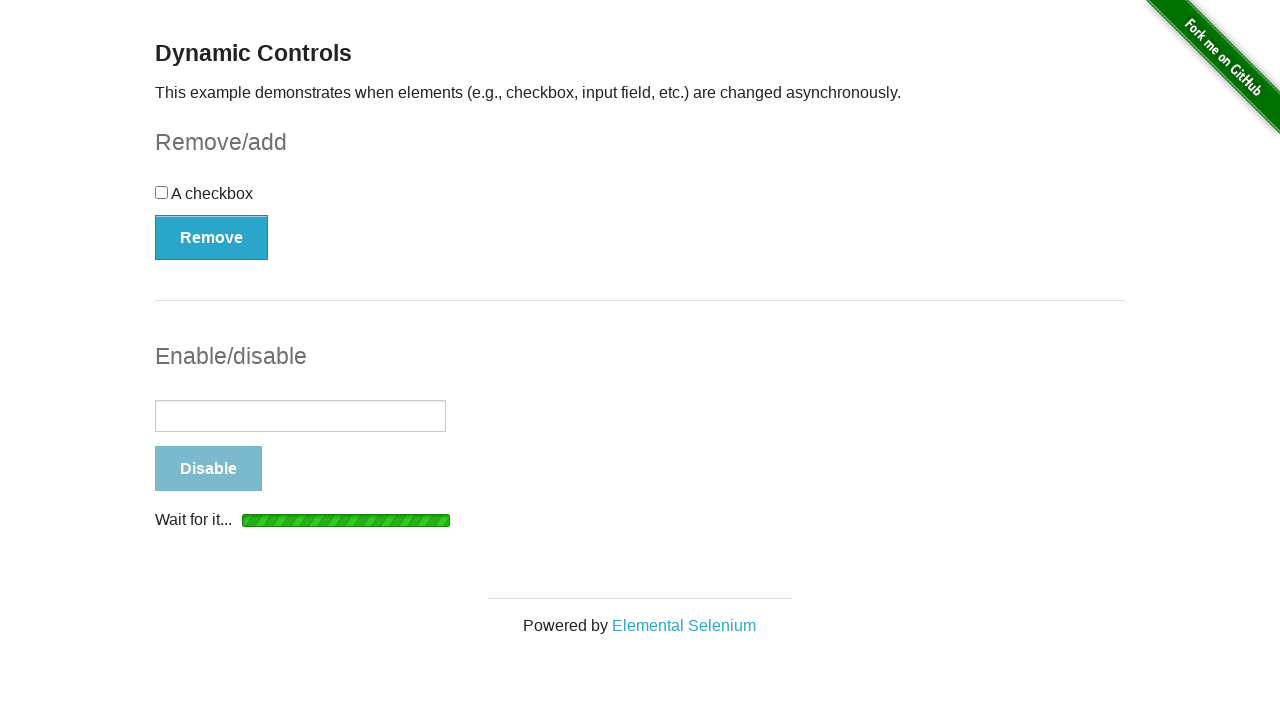

Waited for message element to appear
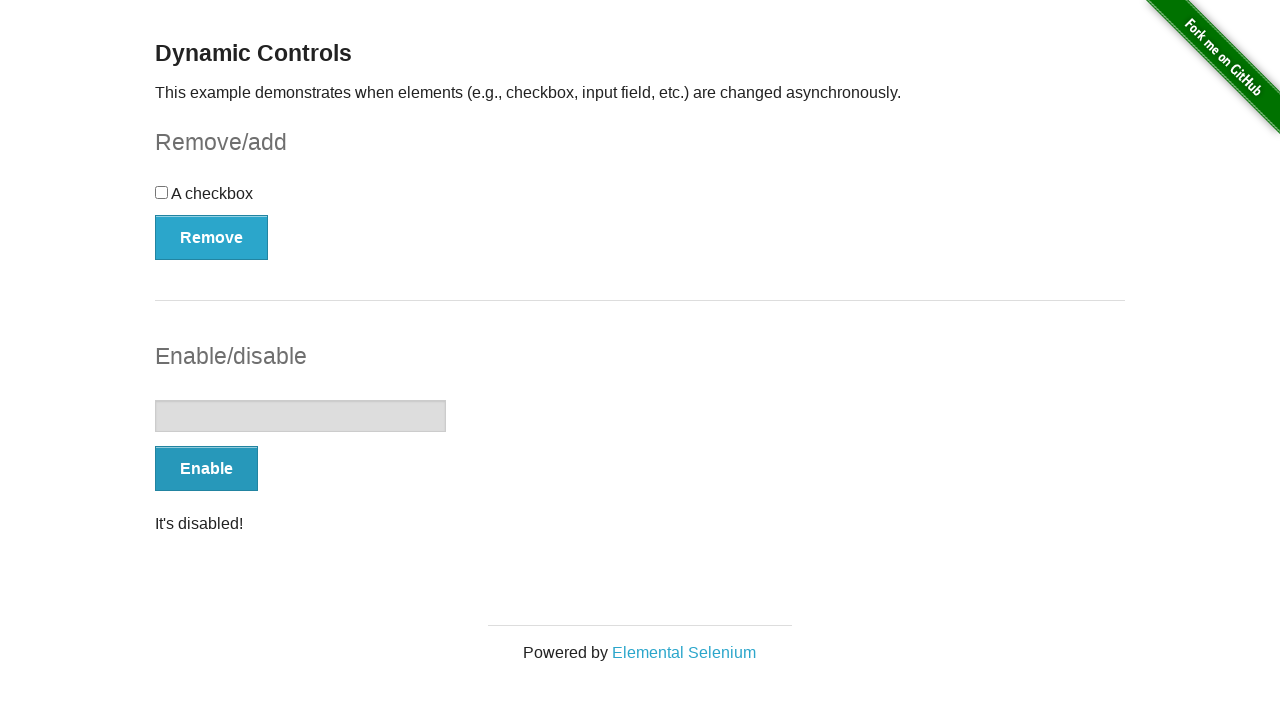

Retrieved disable message text content
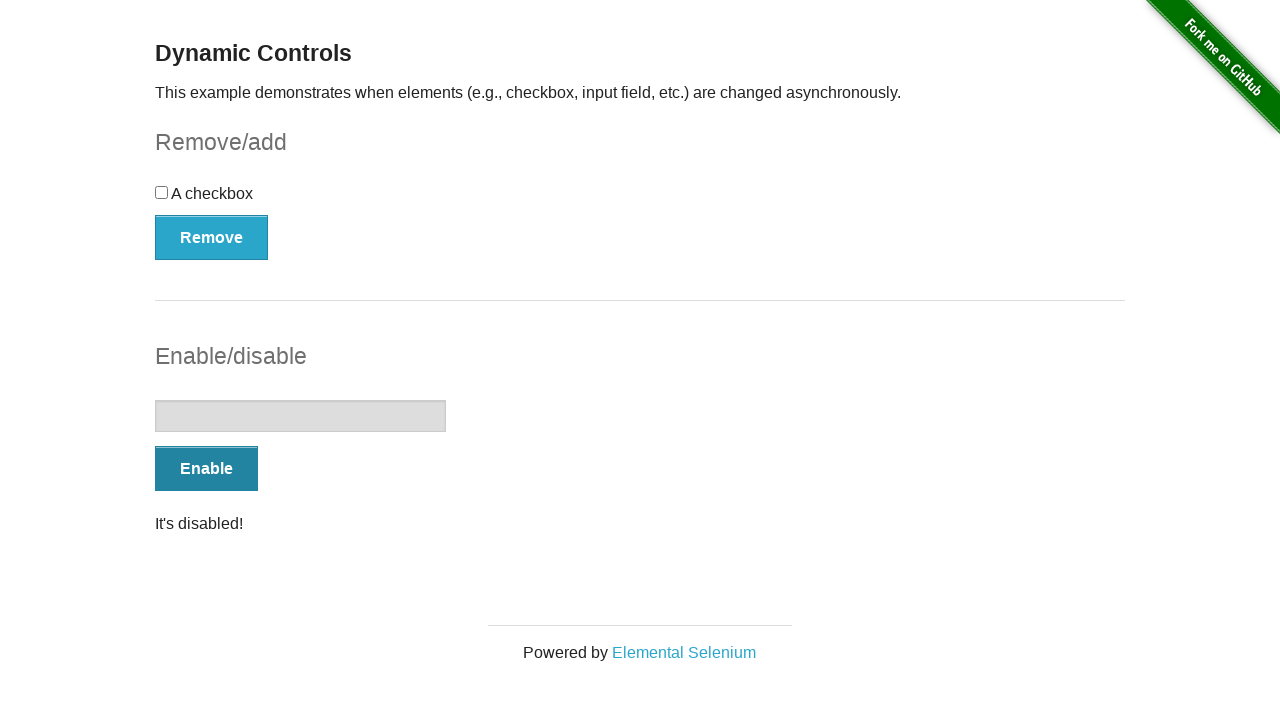

Verified 'It's disabled!' message is displayed
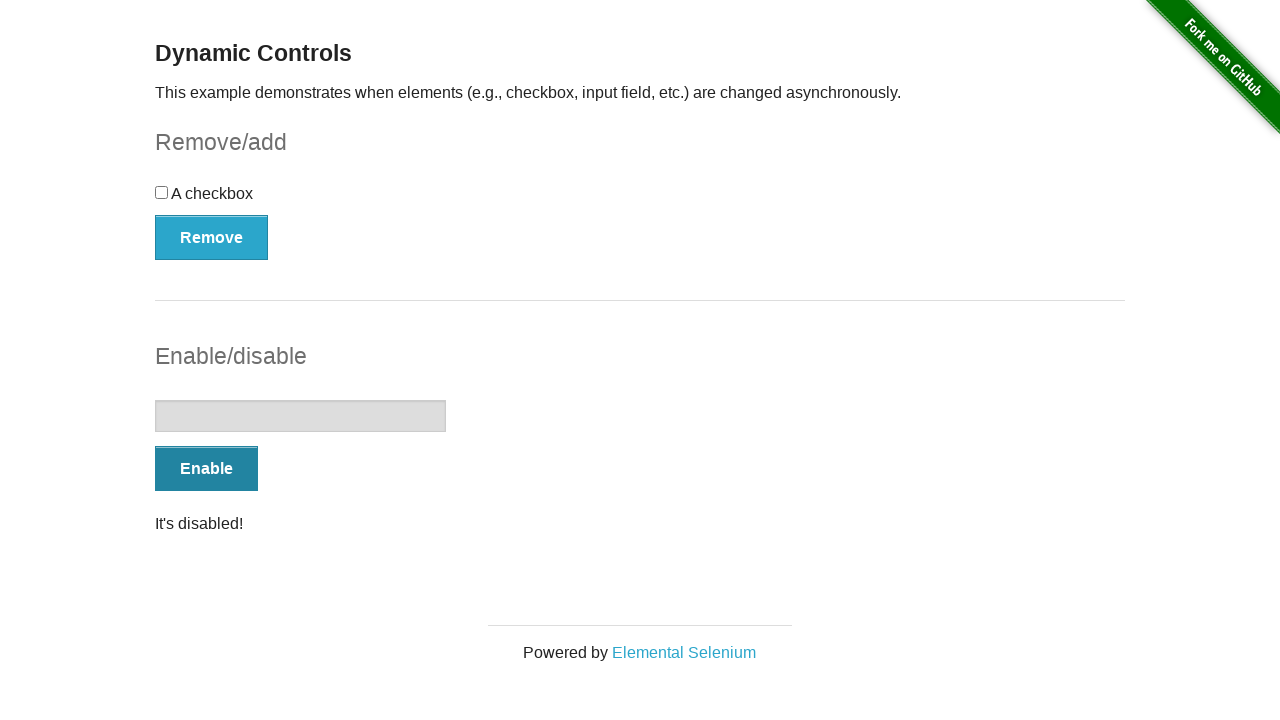

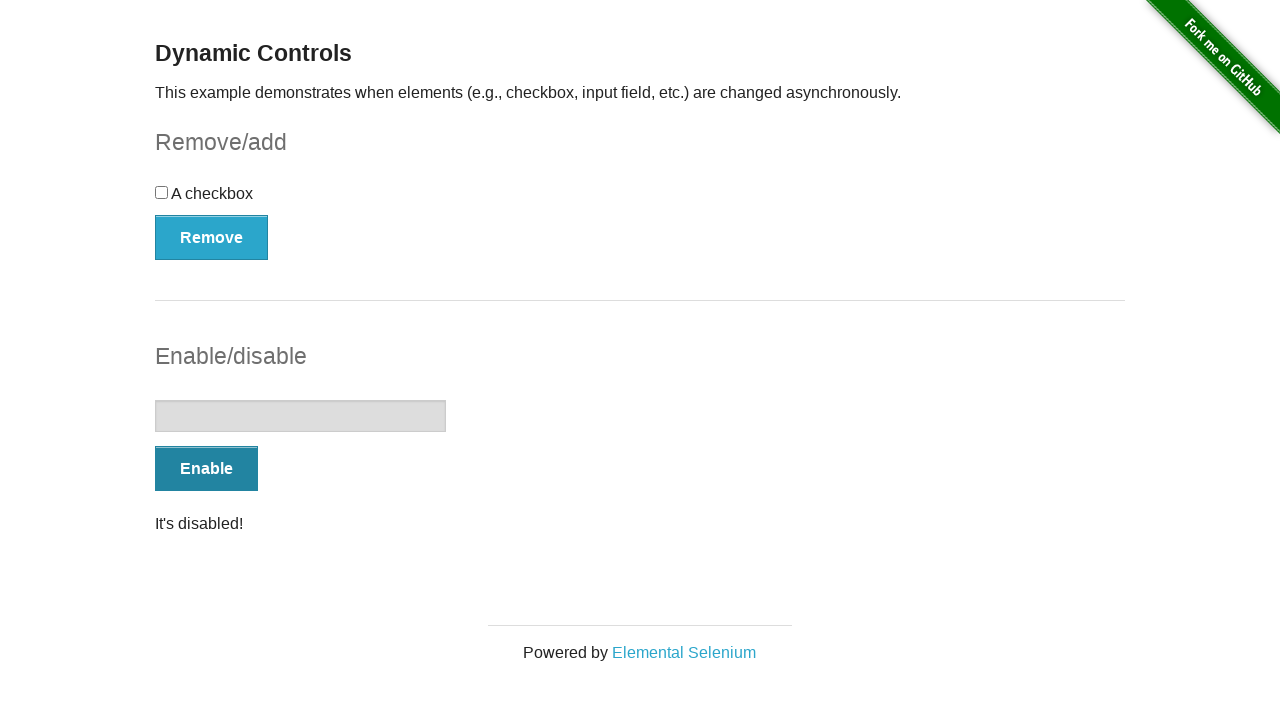